Tests radio button functionality on the DemoQA elements page by clicking on the Radio Button menu item and interacting with Yes/No radio button options

Starting URL: https://demoqa.com/elements

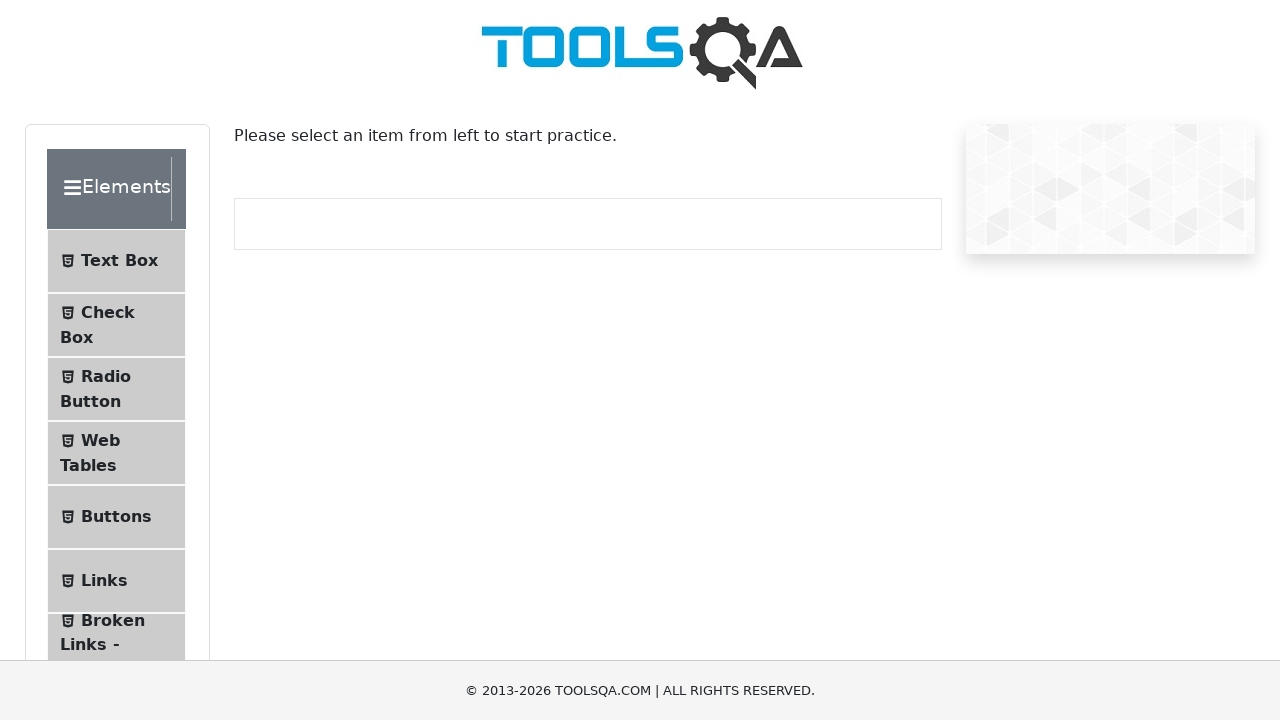

Clicked on Radio Button menu item at (106, 376) on xpath=//*[contains(text(),'Radio Button')]
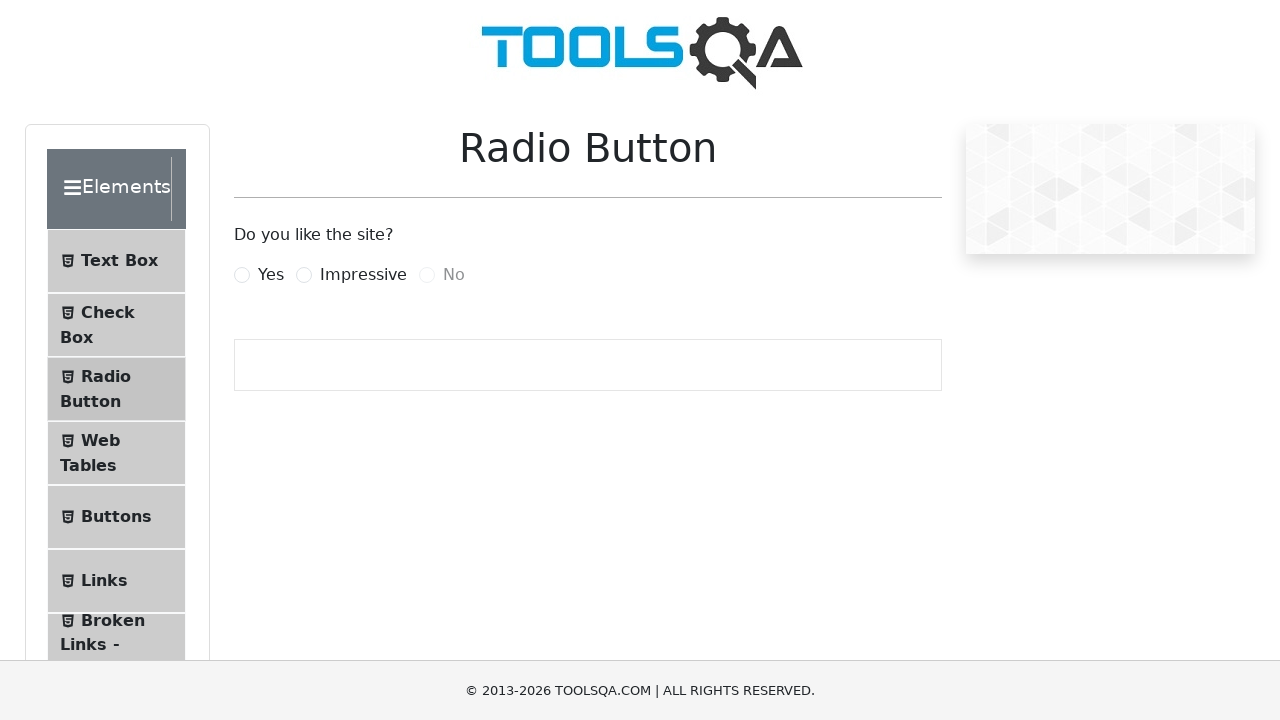

Radio button section loaded with Yes radio button label
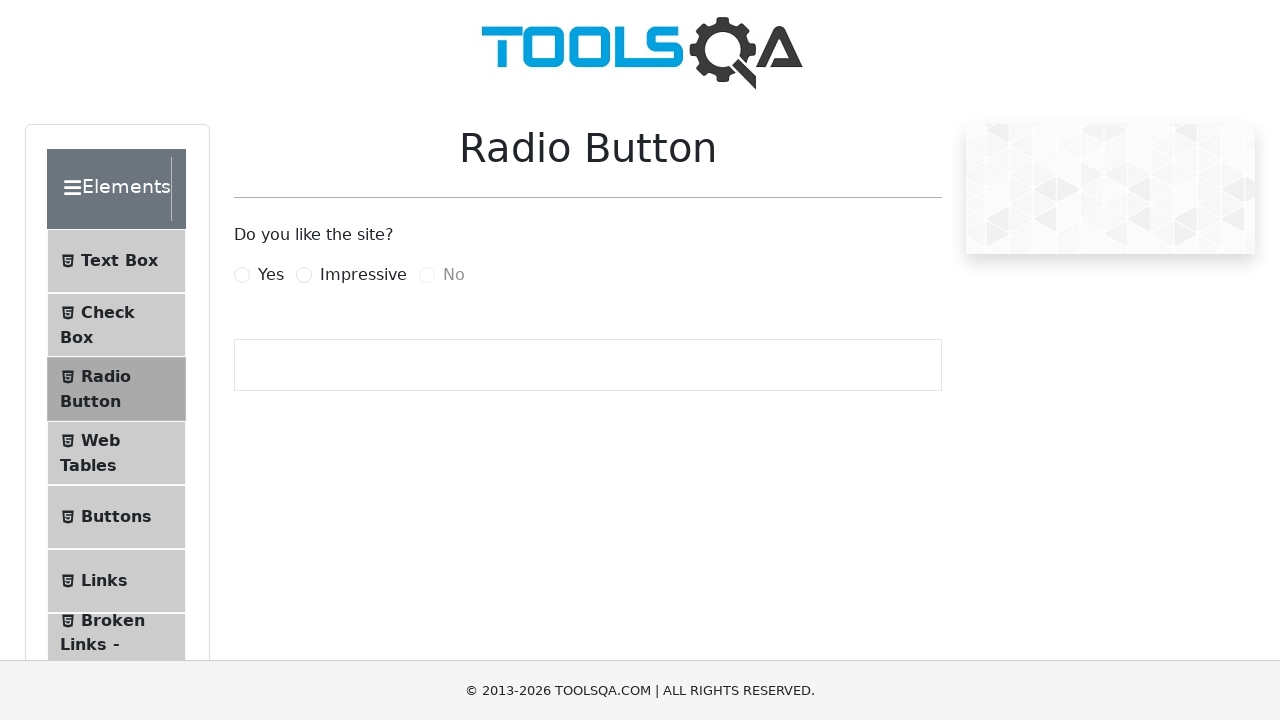

Located Yes radio button label
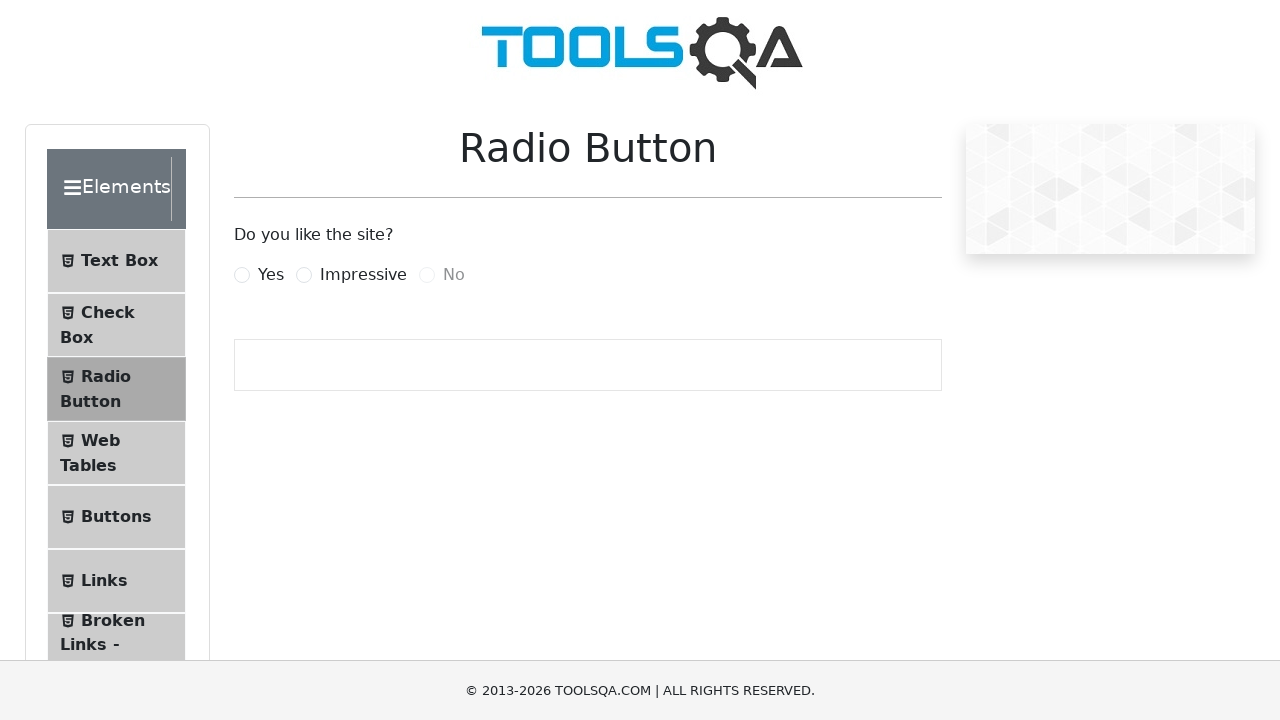

Clicked on Yes radio button label at (271, 275) on label[for='yesRadio']
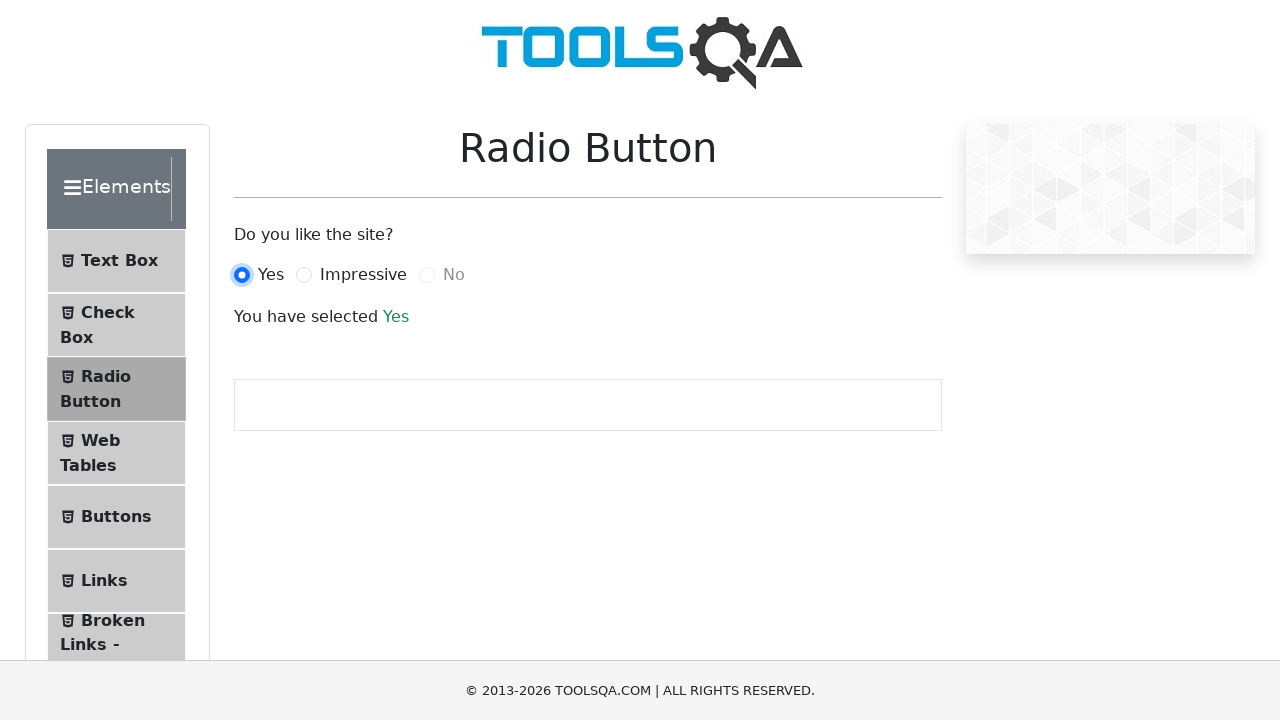

Located Yes radio button element
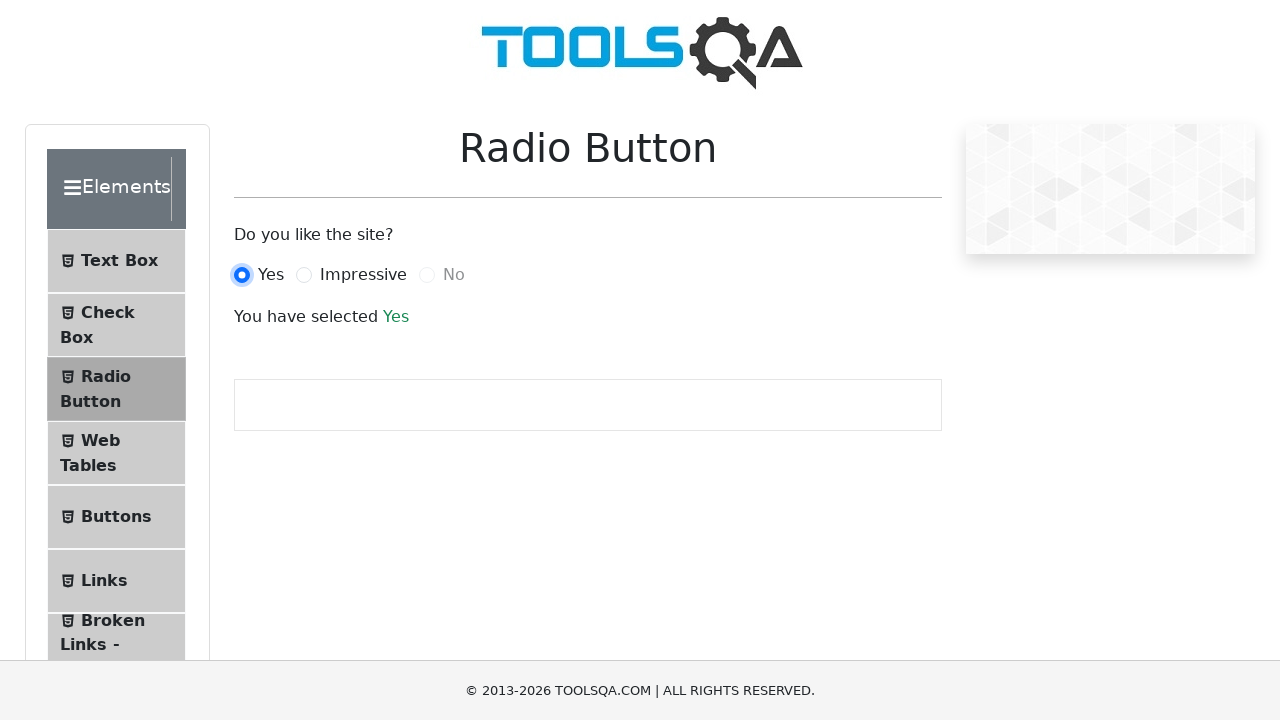

Yes radio button is checked
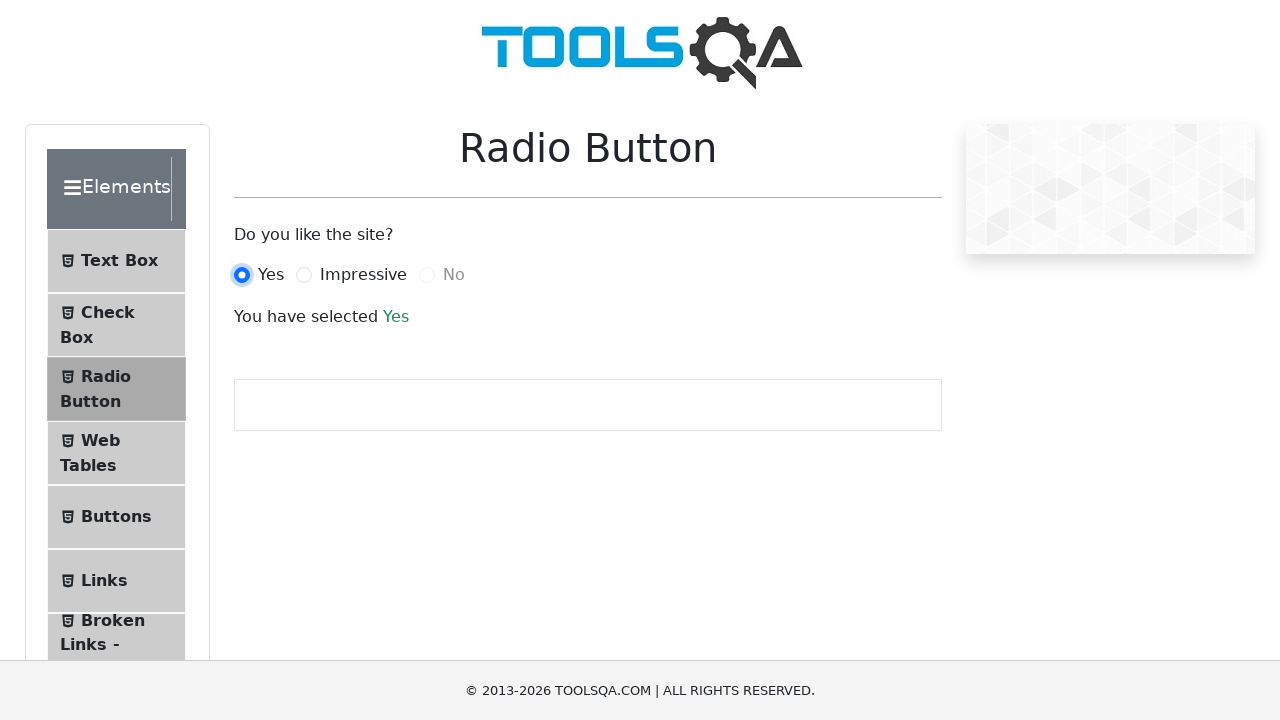

Located output text element
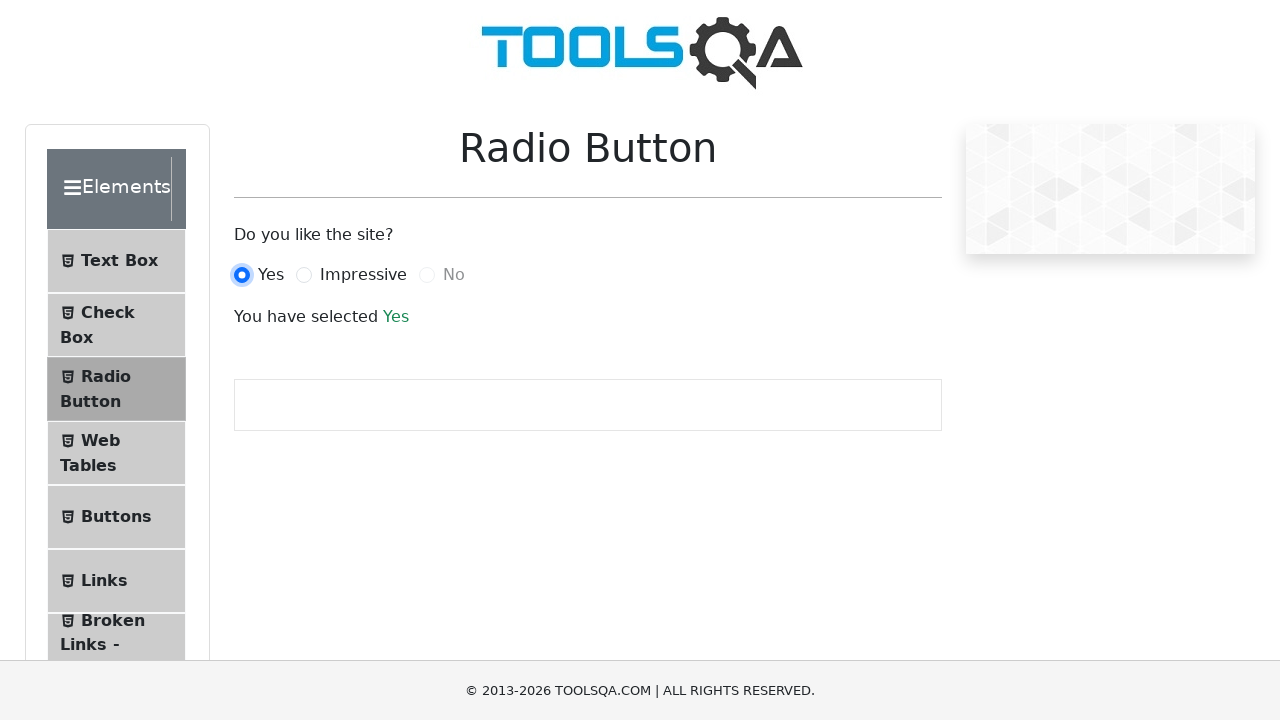

Retrieved output text: You have selected Yes
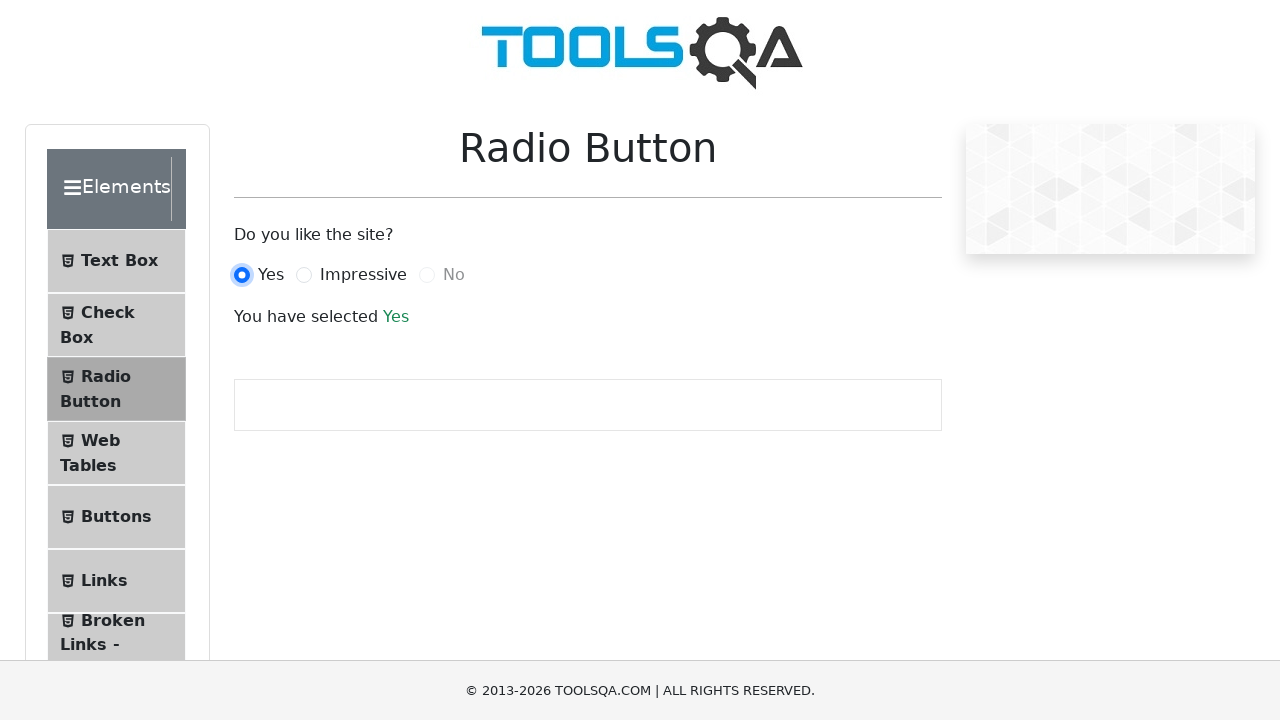

Located No radio button element
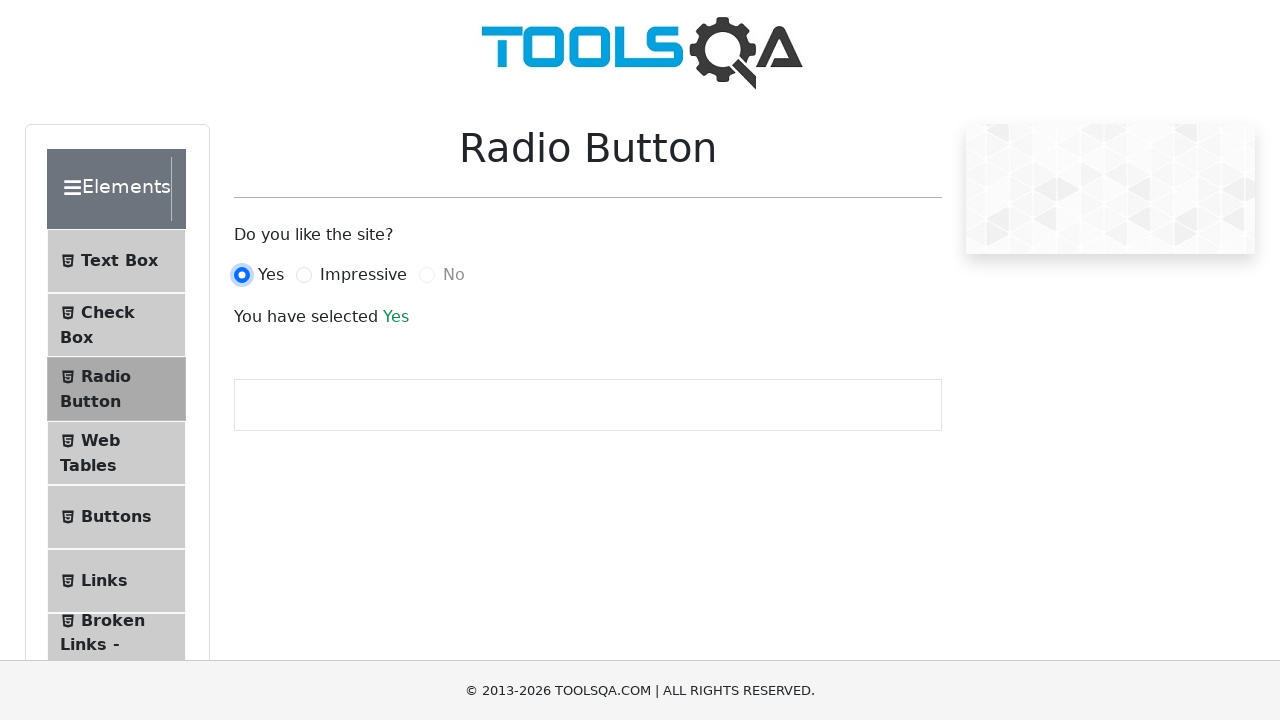

Checked if No radio button is enabled: False
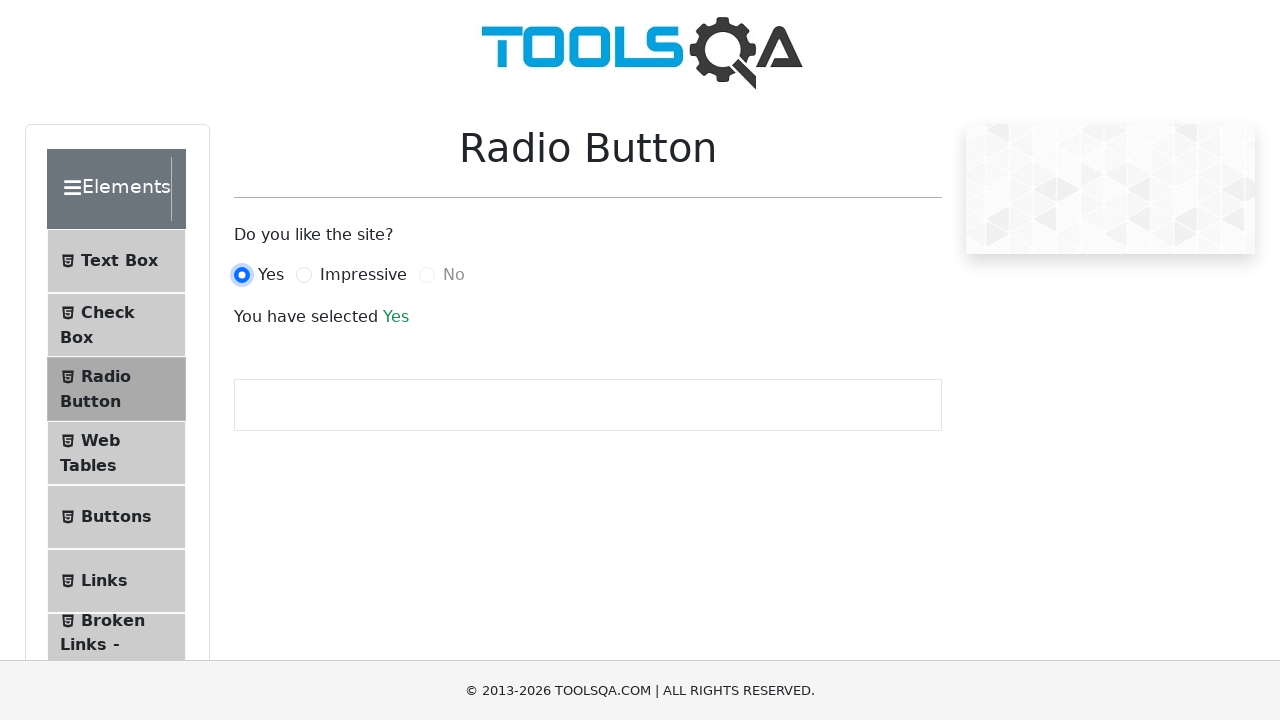

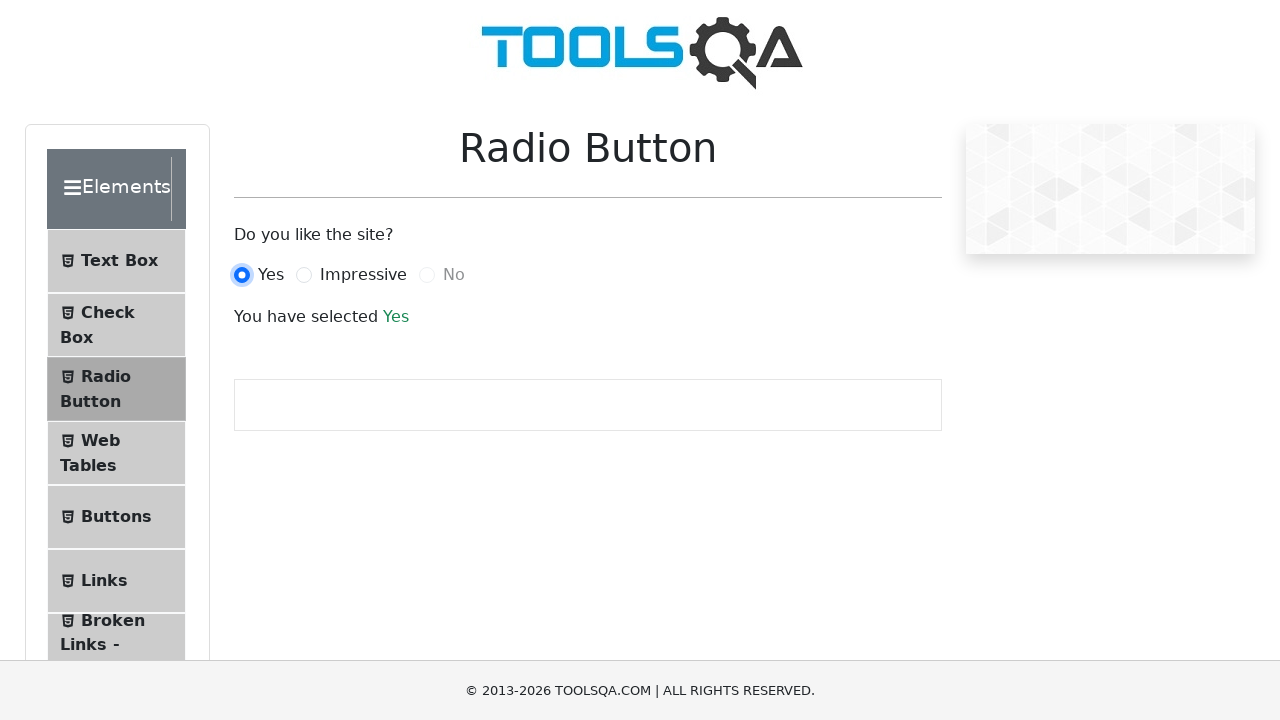